Tests JavaScript prompt dialog functionality by clicking a button to trigger a prompt, entering text into the dialog, and accepting it.

Starting URL: https://v1.training-support.net/selenium/javascript-alerts

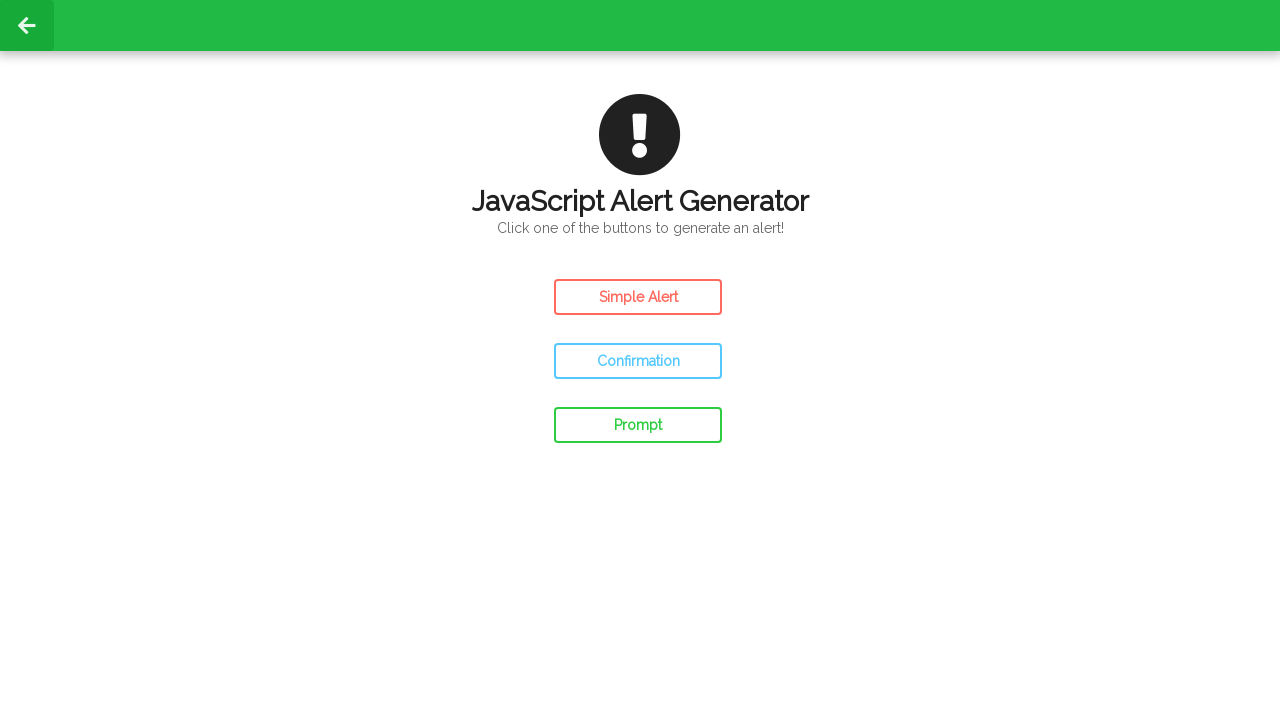

Clicked prompt button to trigger JavaScript dialog at (638, 425) on #prompt
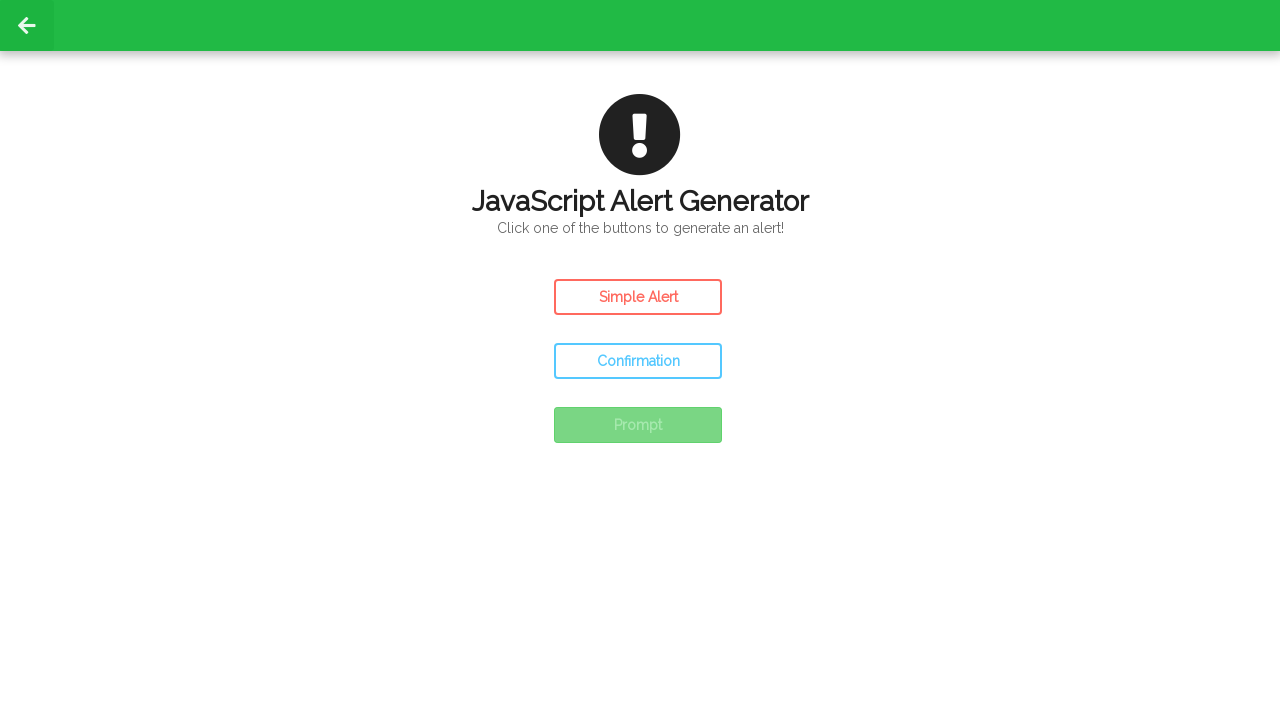

Set up dialog handler to accept with 'Awesome!' text
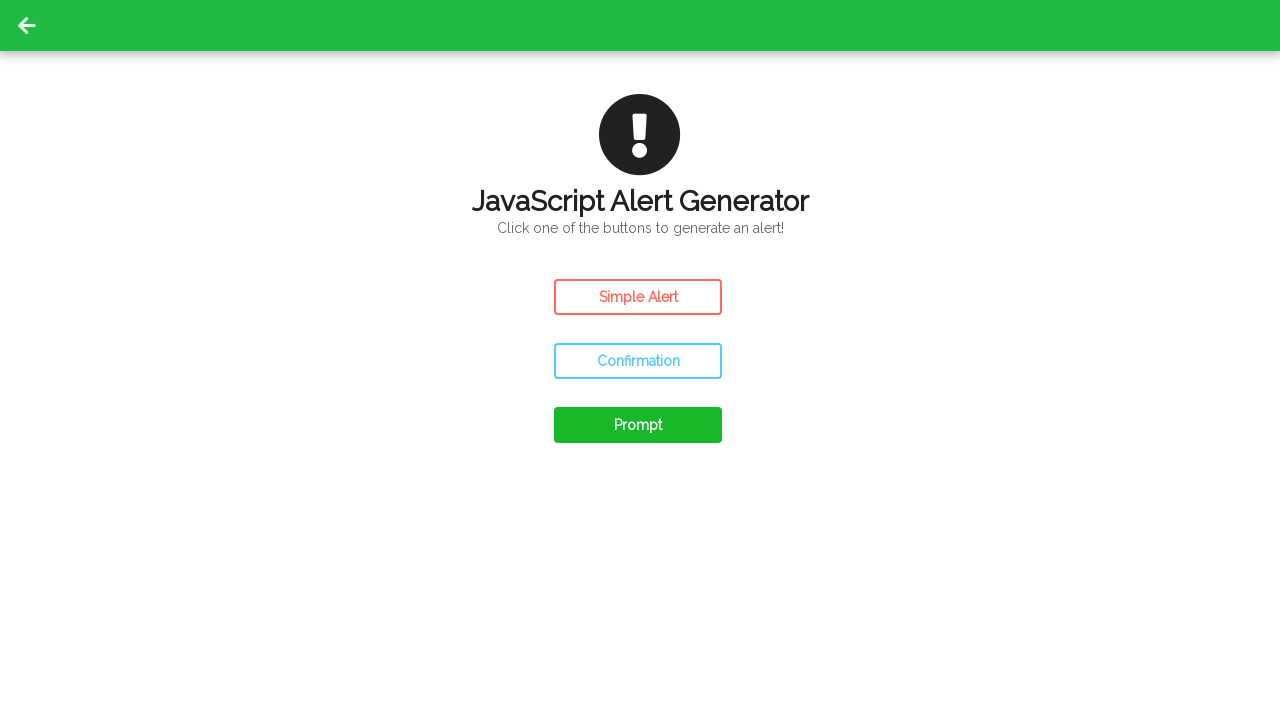

Configured dialog handler function
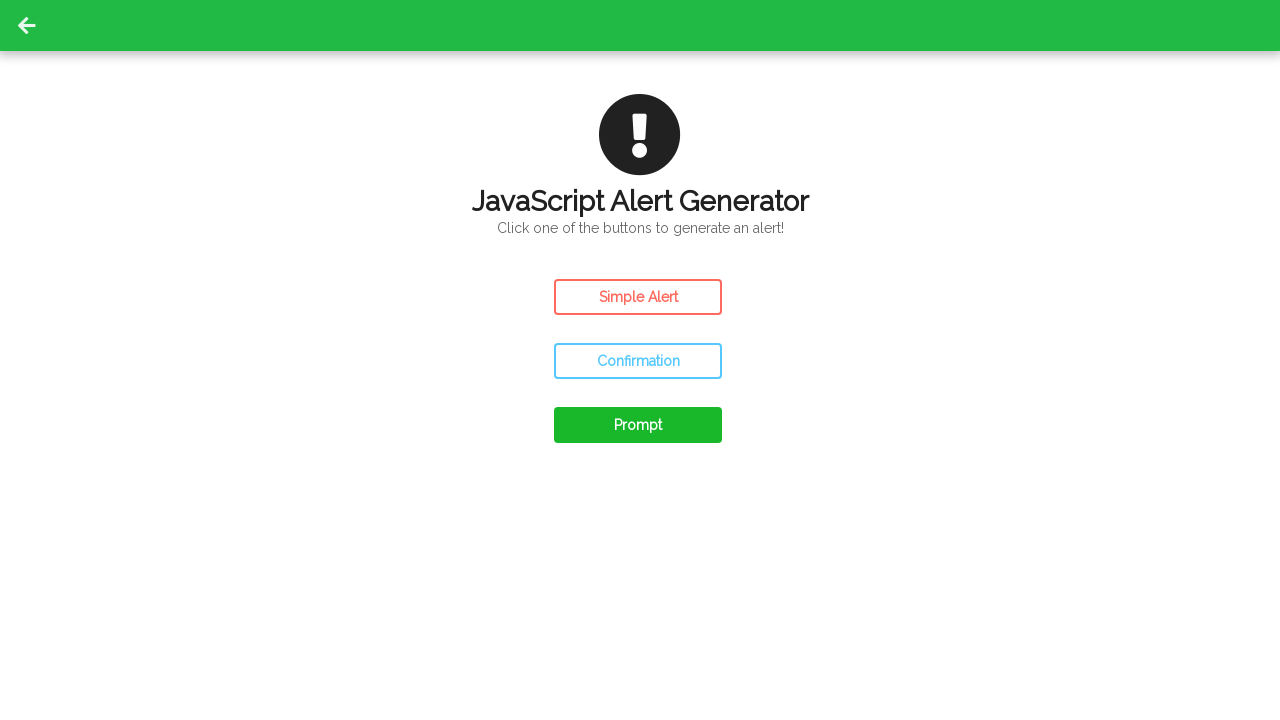

Clicked prompt button again to trigger JavaScript dialog at (638, 425) on #prompt
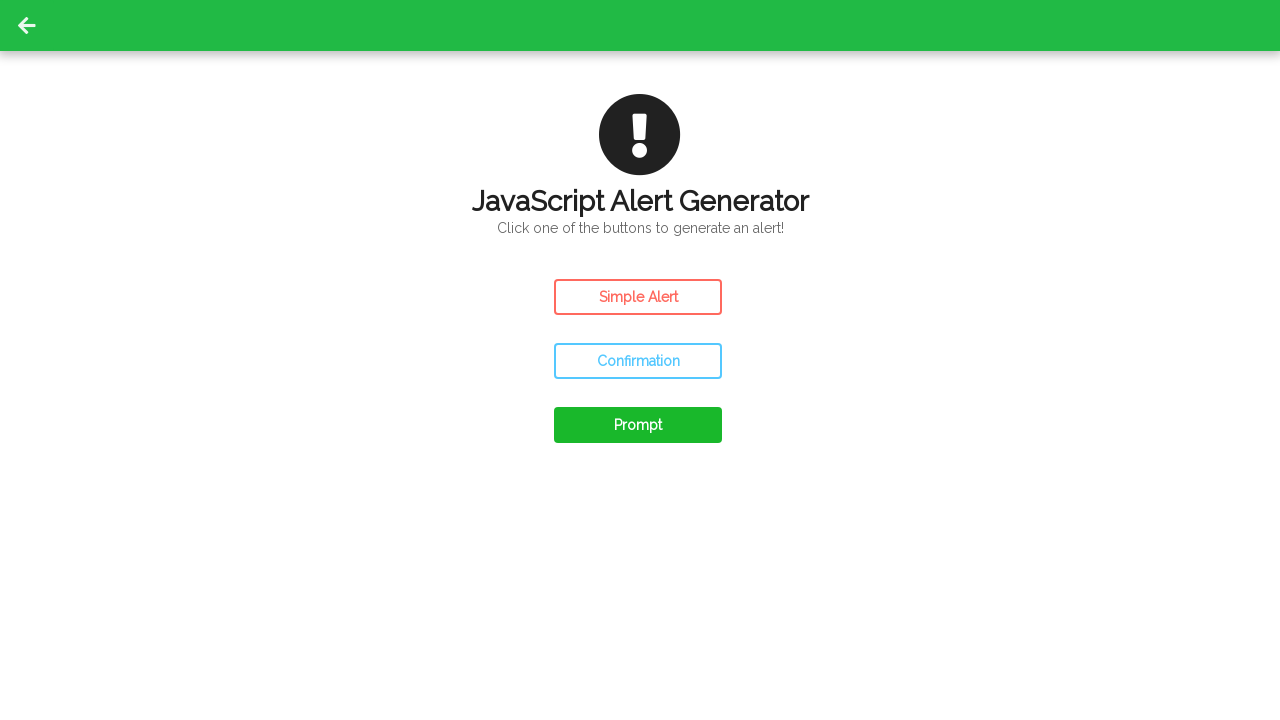

Waited 500ms for dialog to be processed
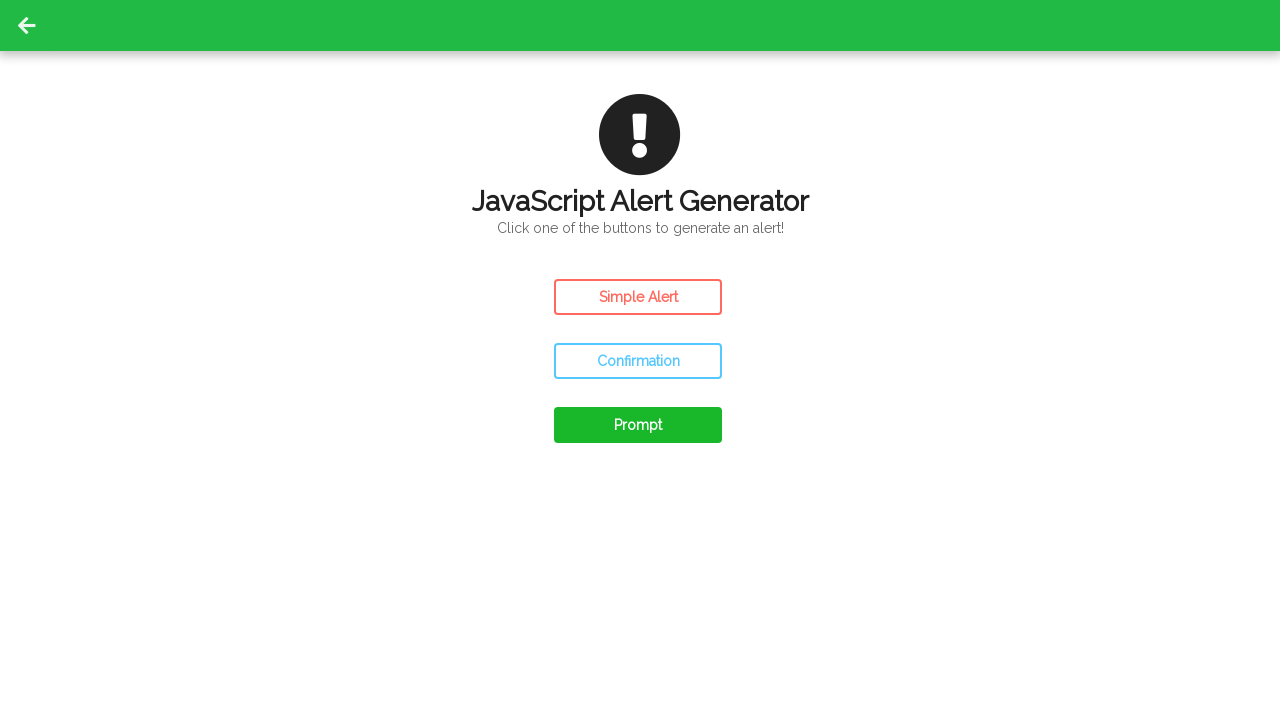

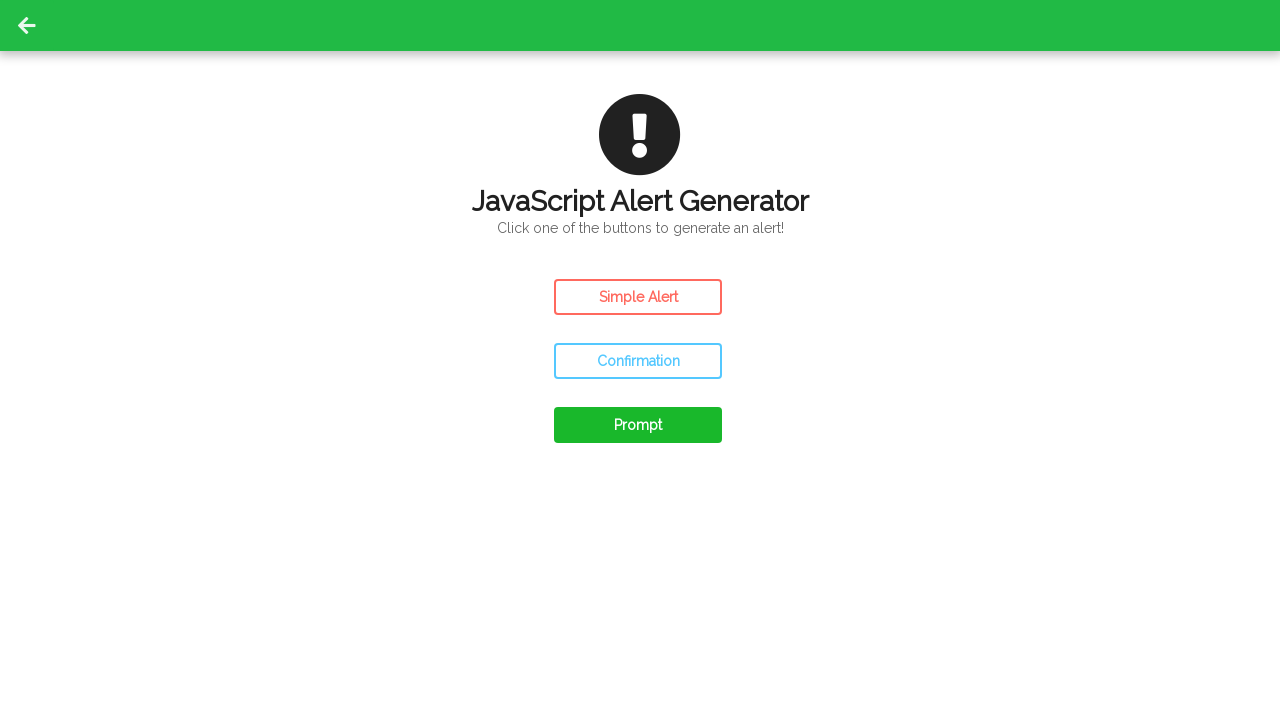